Tests navigation by clicking login and then clicking left arrow 19 times to verify place boundaries

Starting URL: http://ruswizard.ddns.net:8091/

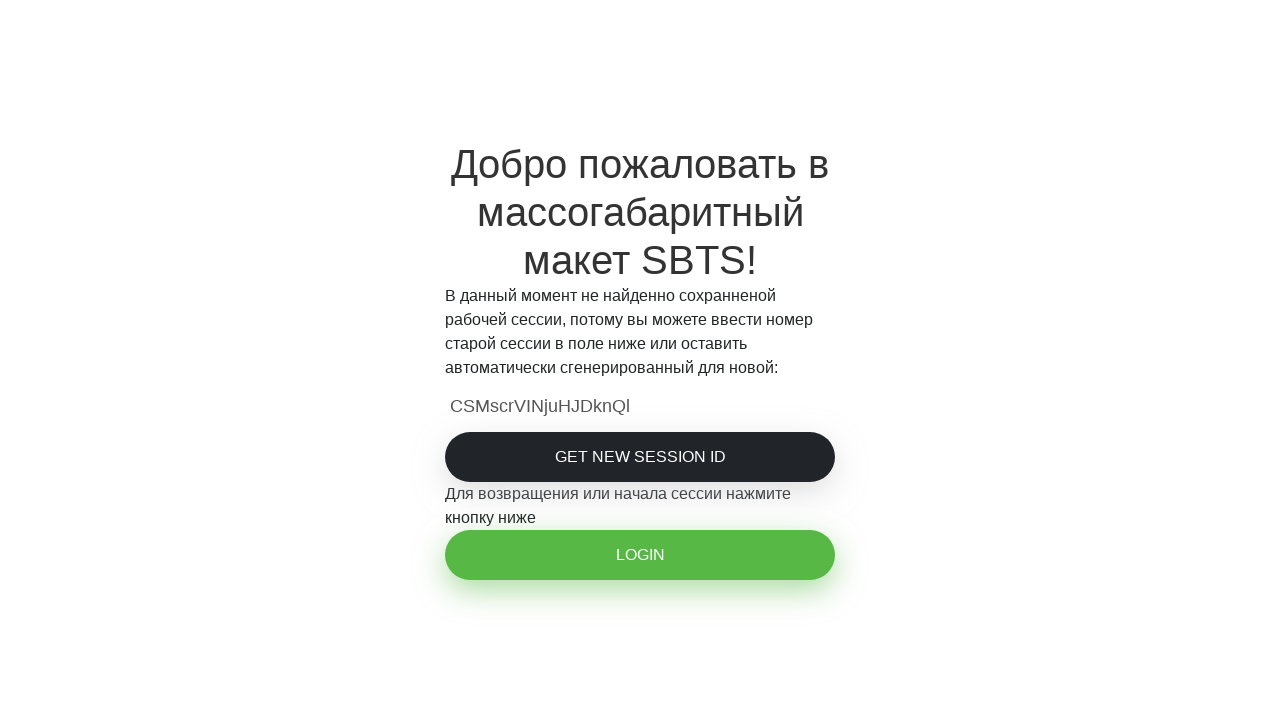

Clicked login button at (640, 555) on #login-btn
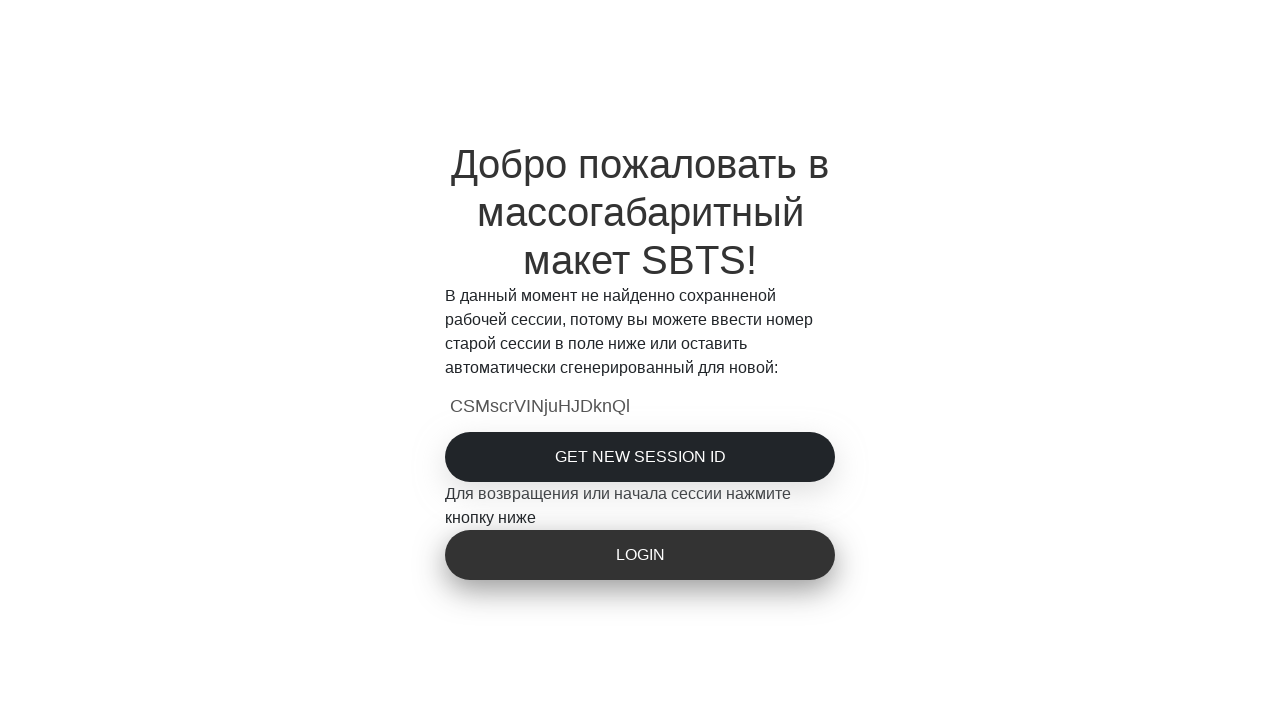

Left arrow navigation button became visible
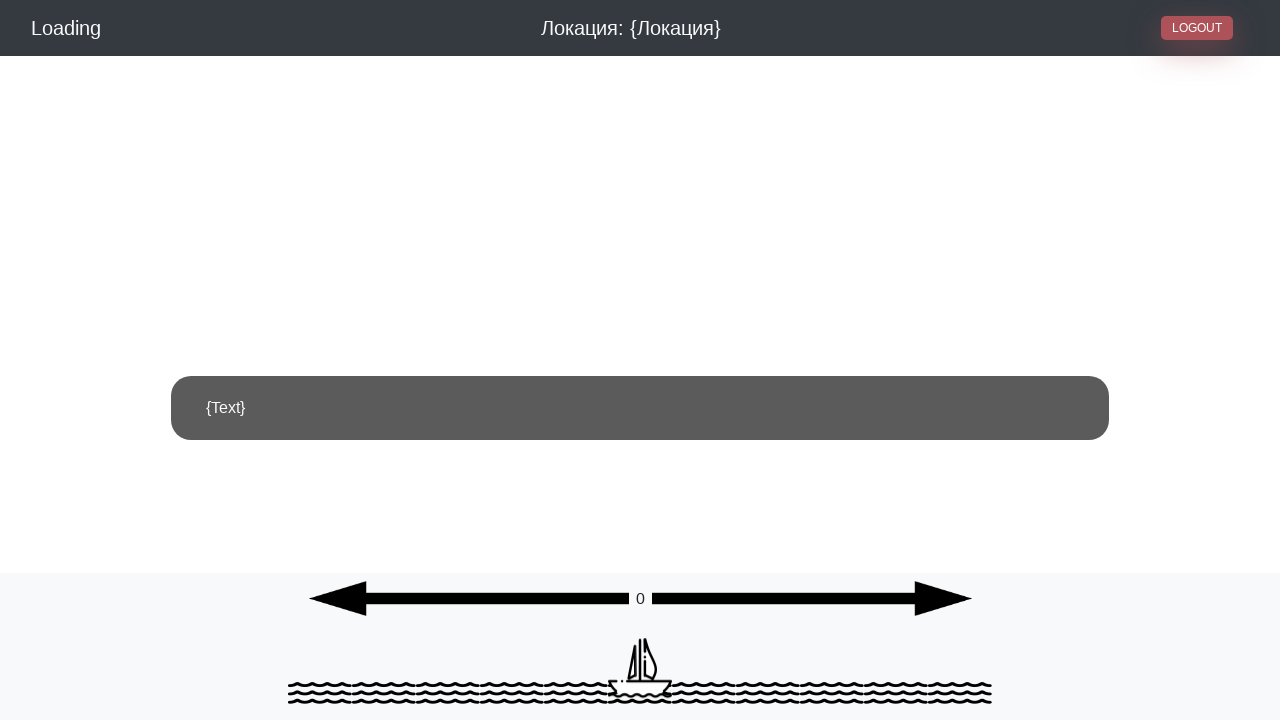

Right arrow navigation button became visible
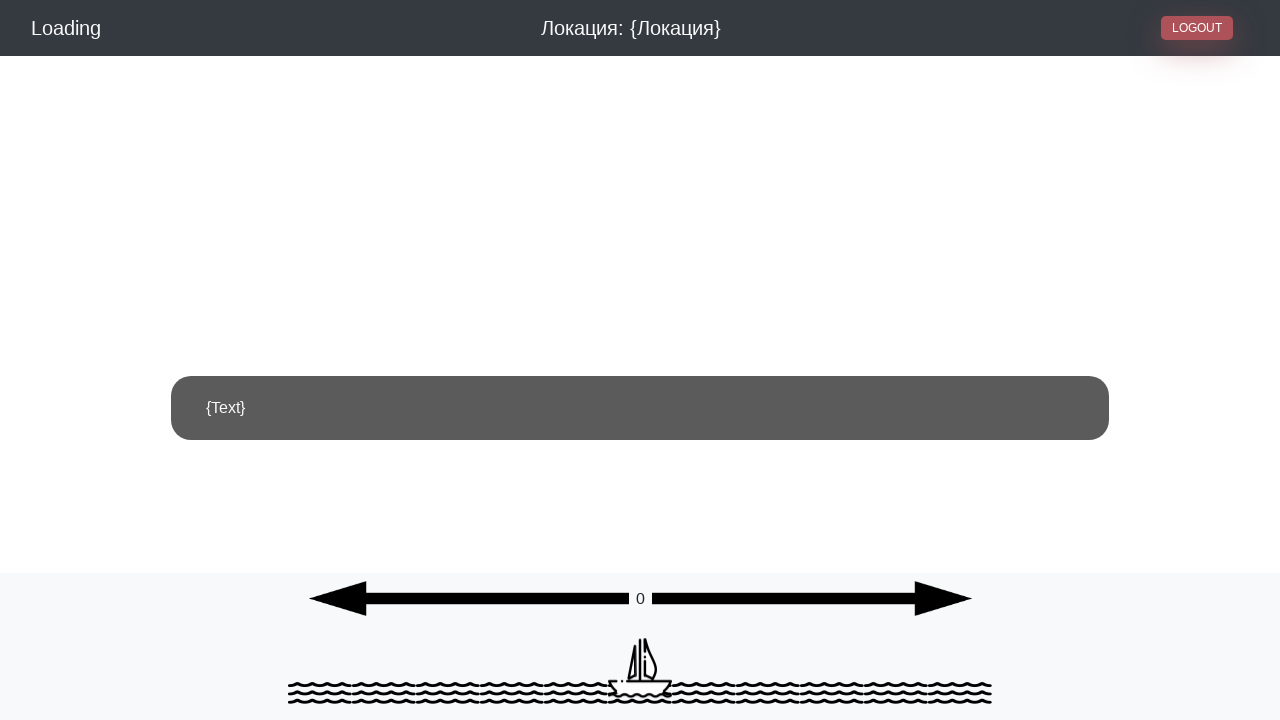

Clicked left arrow to verify place boundaries (iteration 1/19) at (468, 639) on #arrowLeft
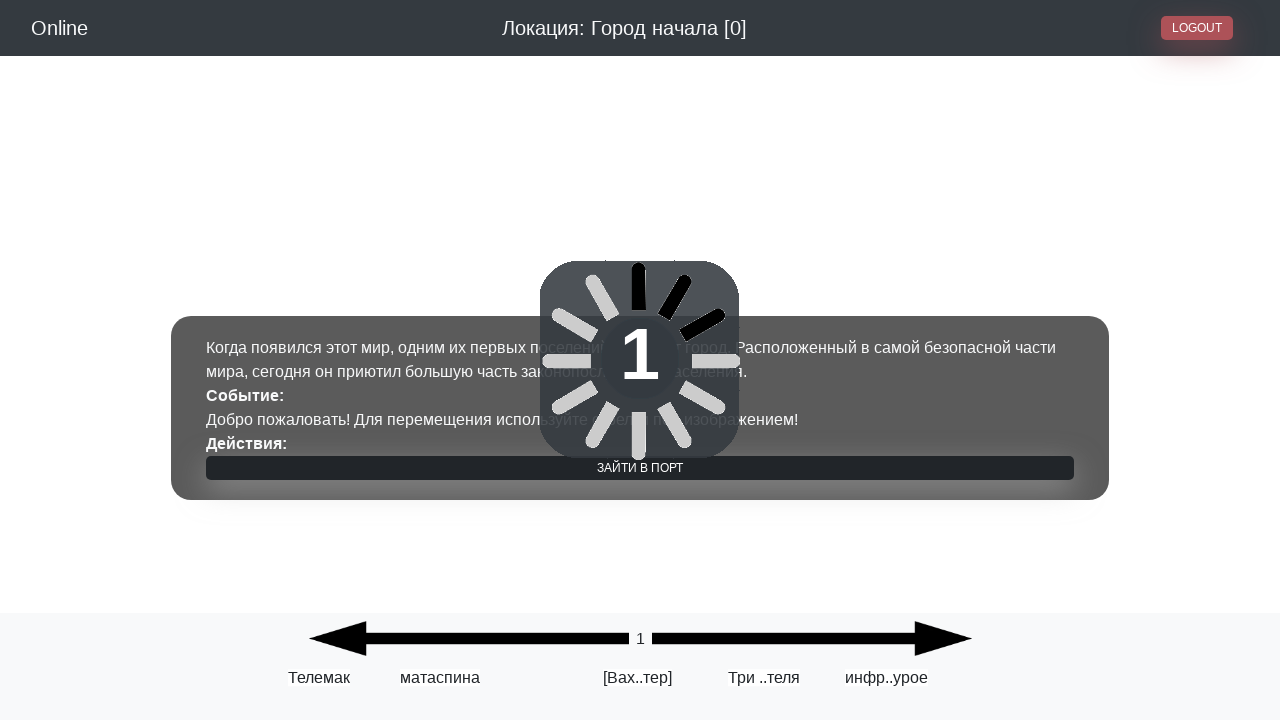

Clicked left arrow to verify place boundaries (iteration 2/19) at (468, 599) on #arrowLeft
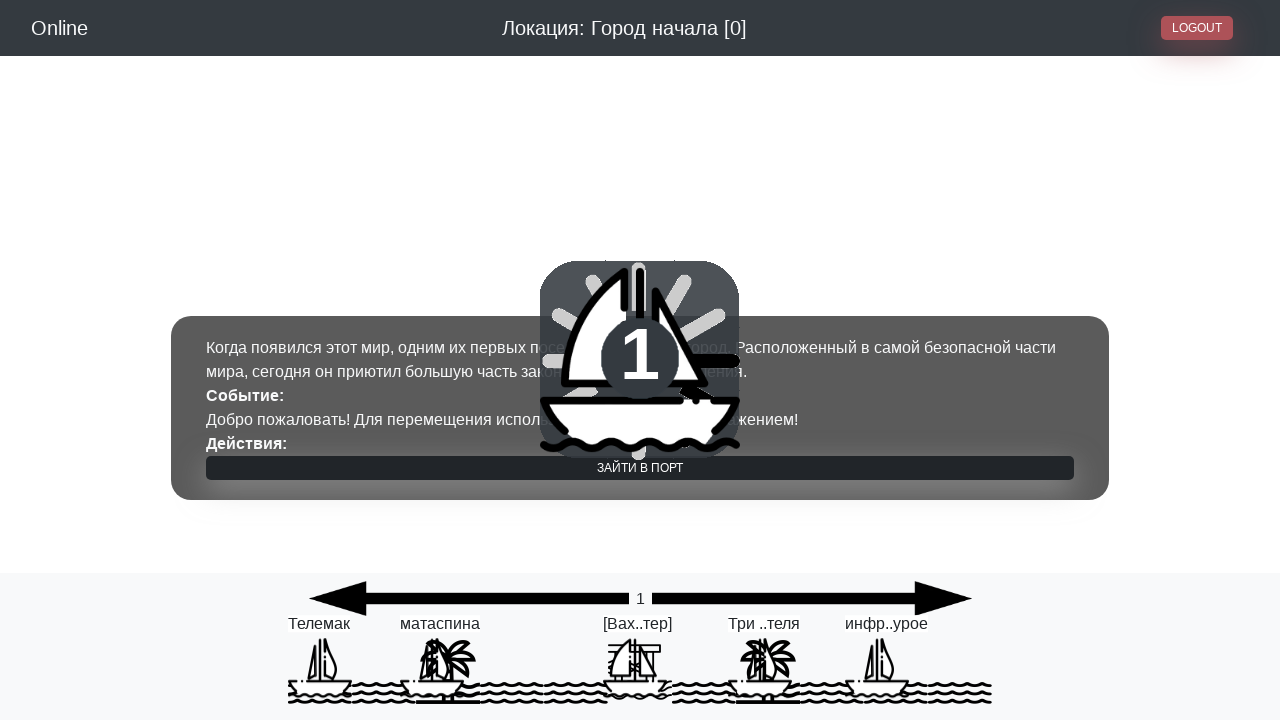

Clicked left arrow to verify place boundaries (iteration 3/19) at (468, 599) on #arrowLeft
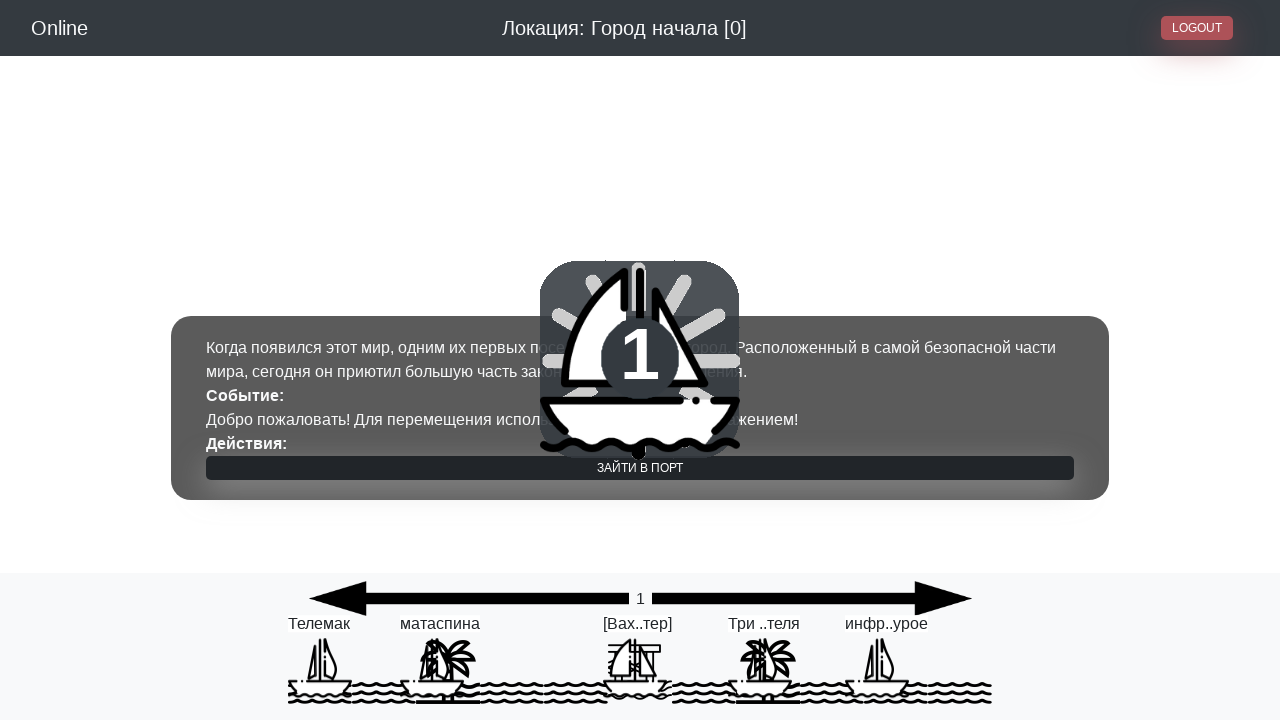

Clicked left arrow to verify place boundaries (iteration 4/19) at (468, 599) on #arrowLeft
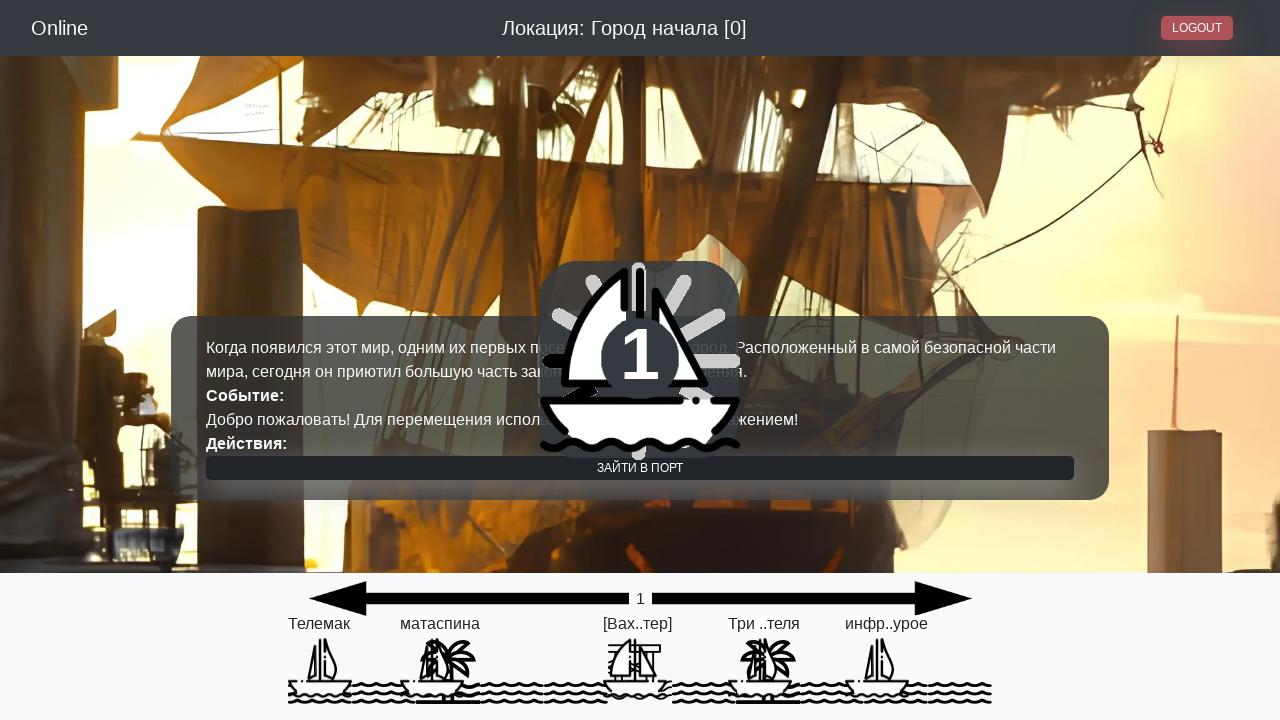

Clicked left arrow to verify place boundaries (iteration 5/19) at (468, 599) on #arrowLeft
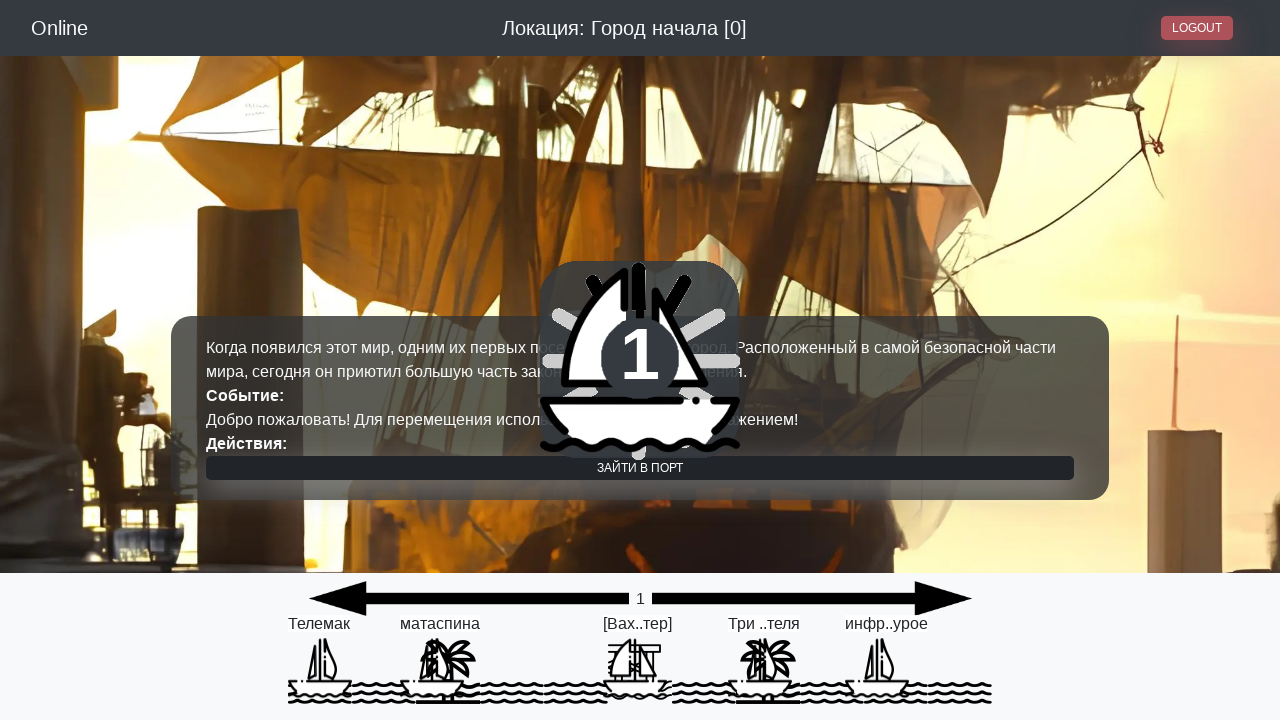

Clicked left arrow to verify place boundaries (iteration 6/19) at (468, 599) on #arrowLeft
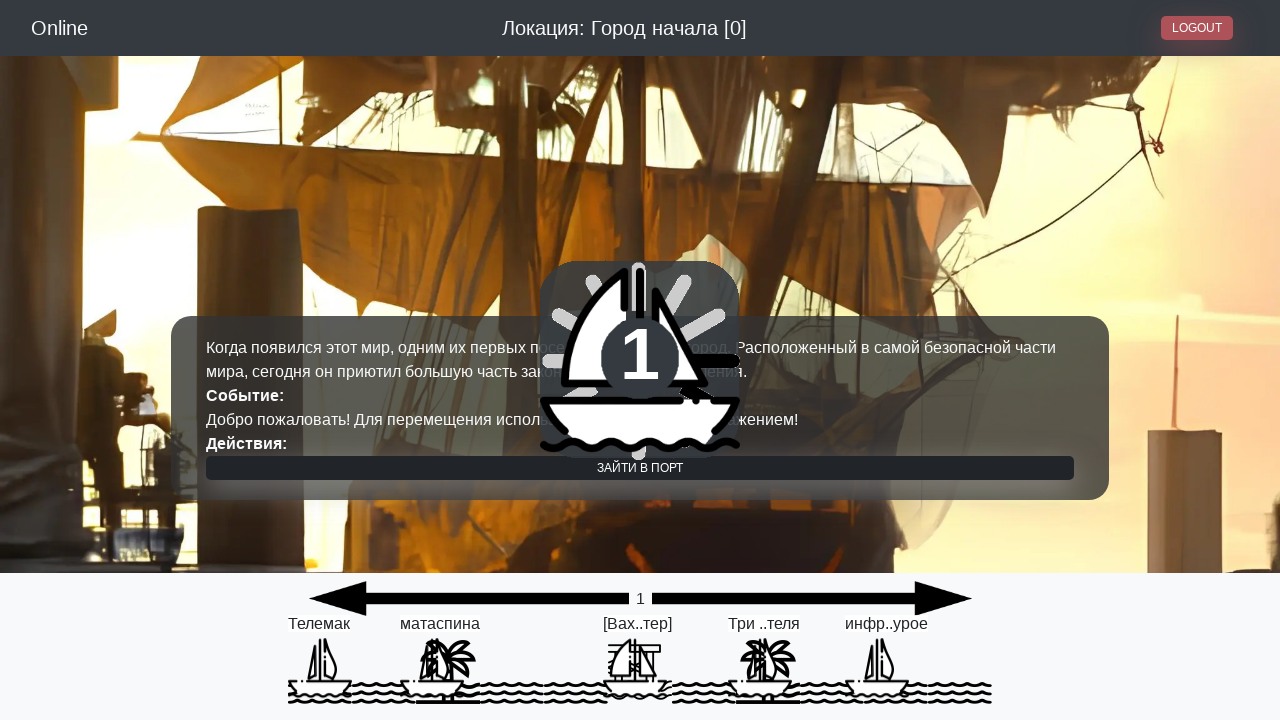

Clicked left arrow to verify place boundaries (iteration 7/19) at (468, 599) on #arrowLeft
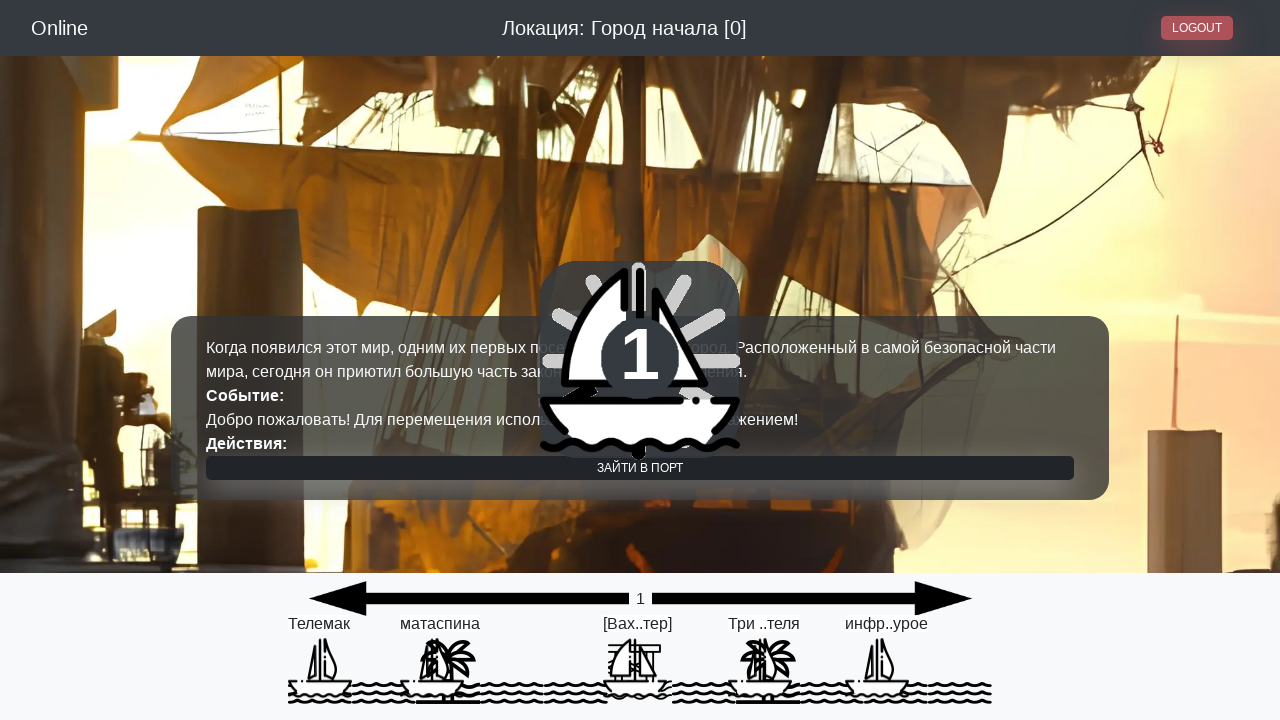

Clicked left arrow to verify place boundaries (iteration 8/19) at (468, 599) on #arrowLeft
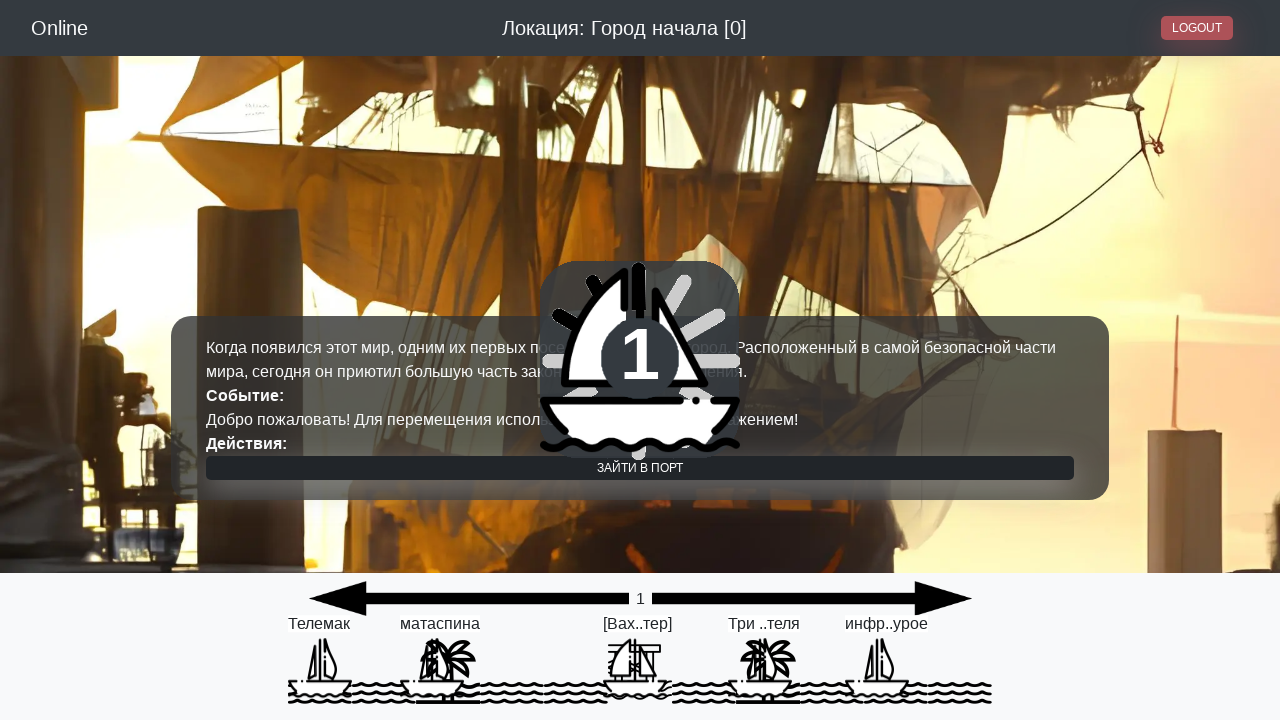

Clicked left arrow to verify place boundaries (iteration 9/19) at (468, 599) on #arrowLeft
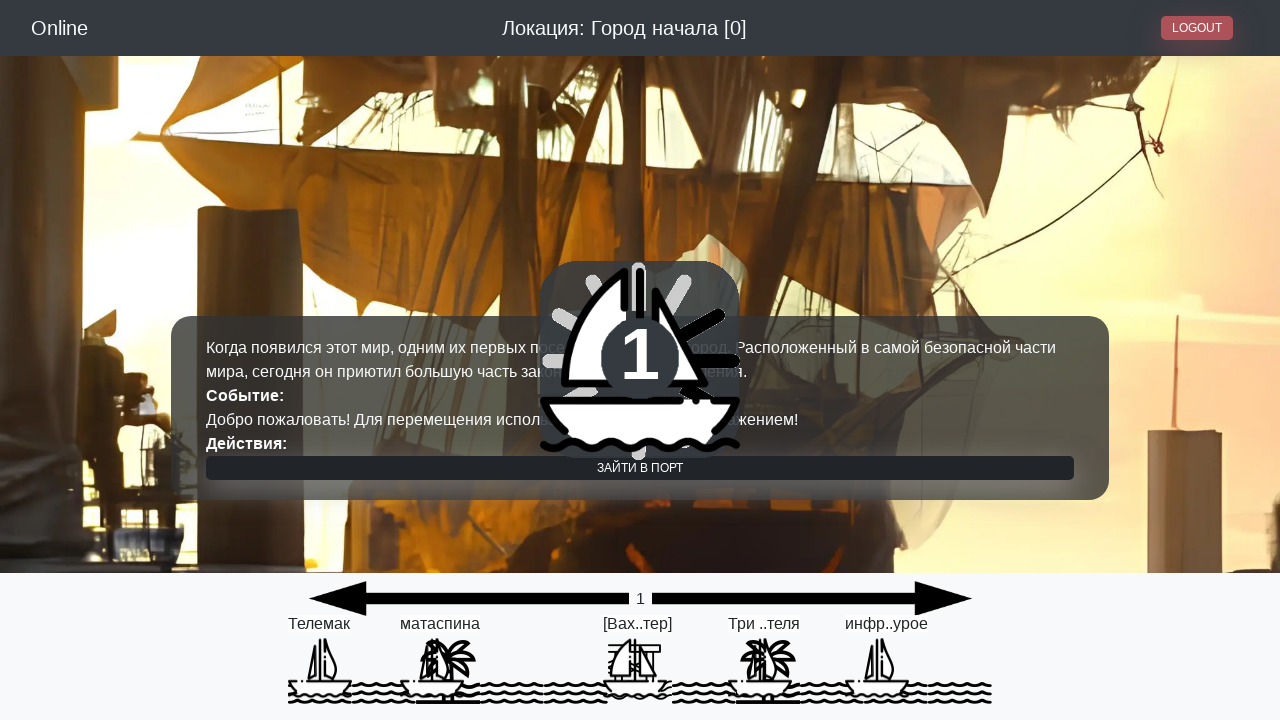

Clicked left arrow to verify place boundaries (iteration 10/19) at (468, 599) on #arrowLeft
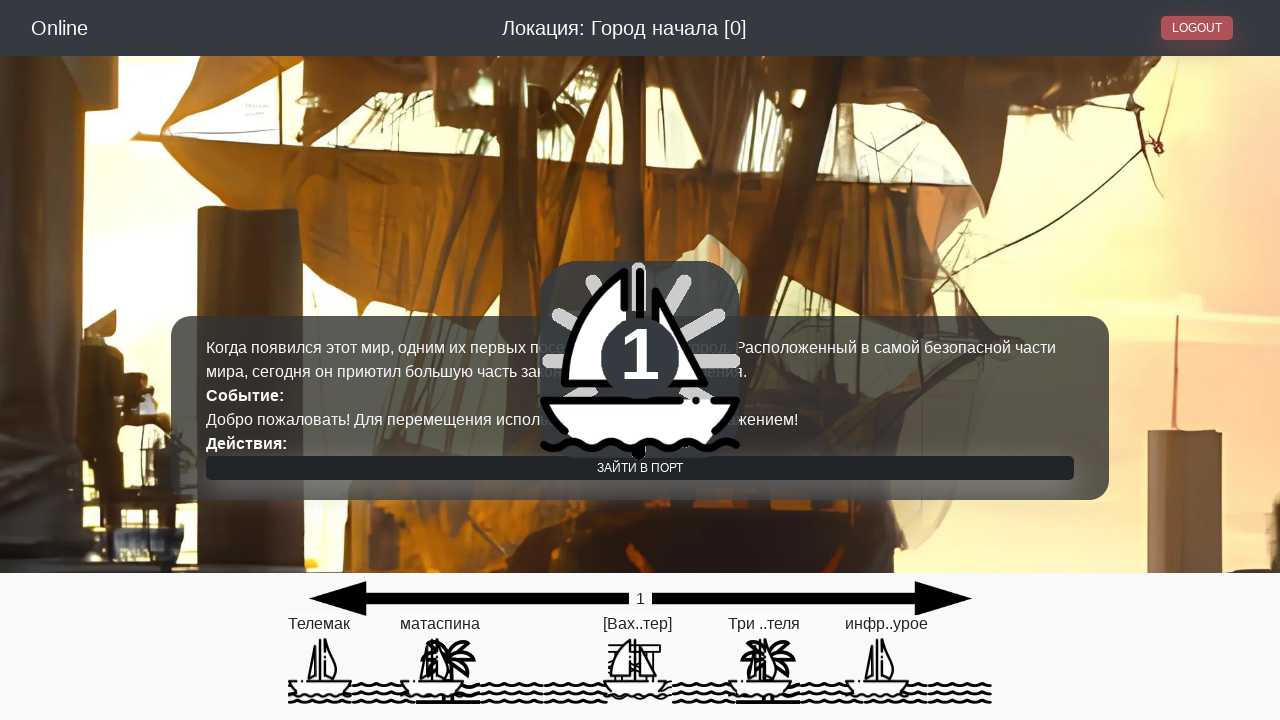

Clicked left arrow to verify place boundaries (iteration 11/19) at (468, 599) on #arrowLeft
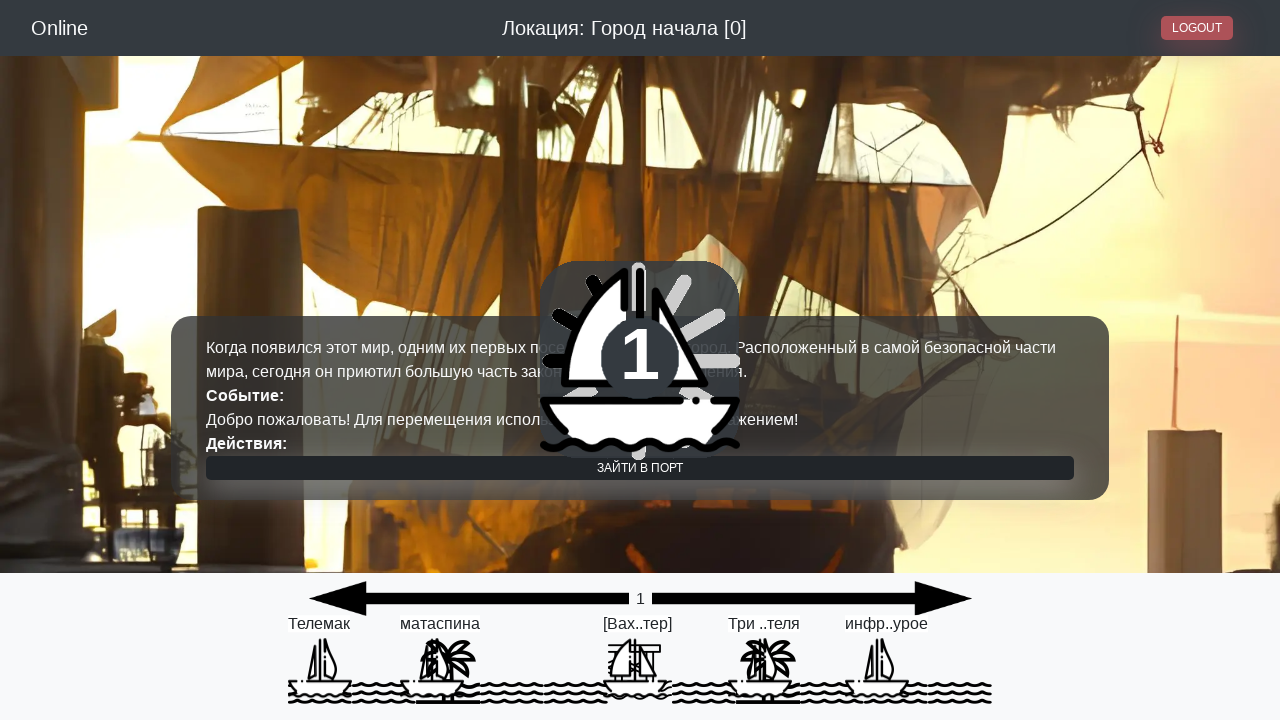

Clicked left arrow to verify place boundaries (iteration 12/19) at (468, 599) on #arrowLeft
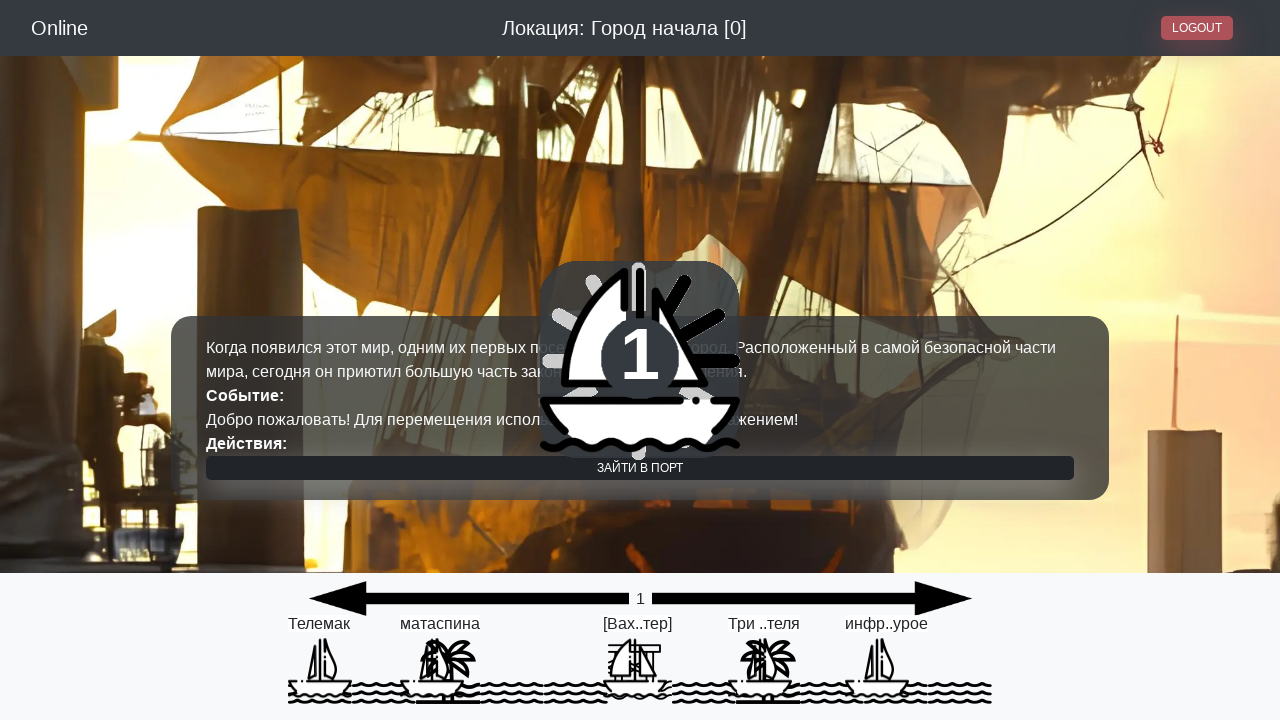

Clicked left arrow to verify place boundaries (iteration 13/19) at (468, 599) on #arrowLeft
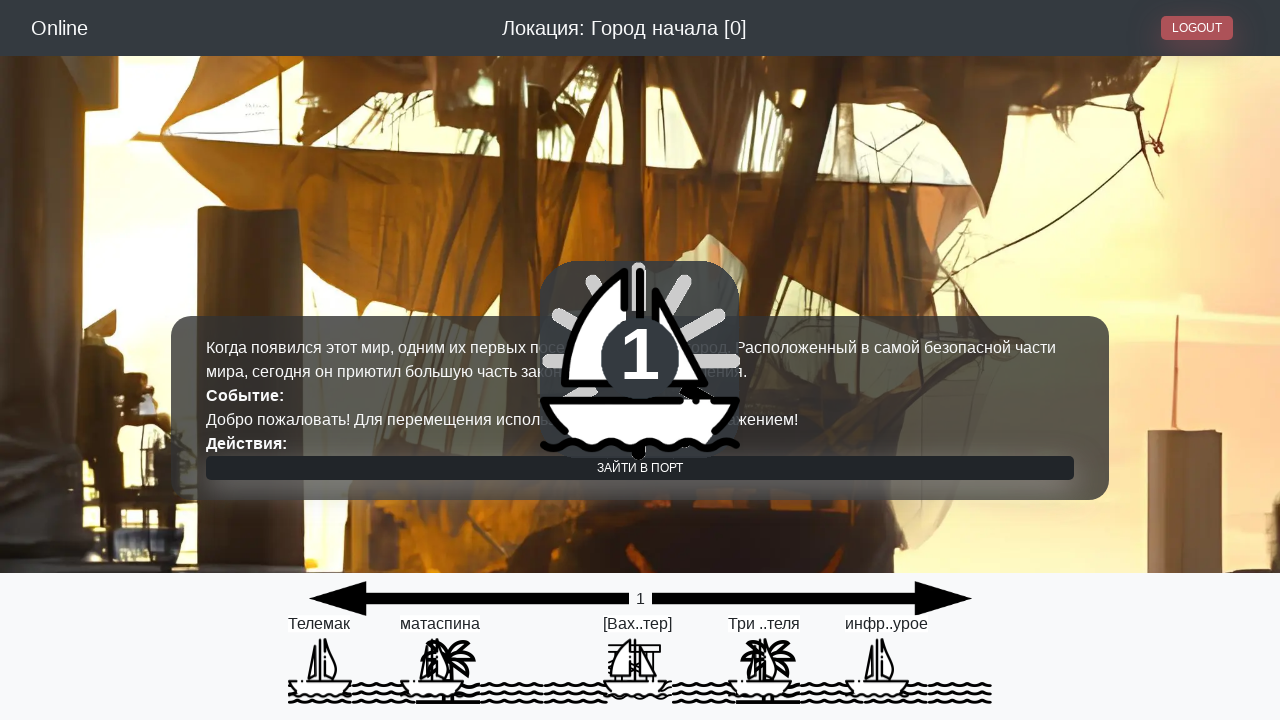

Clicked left arrow to verify place boundaries (iteration 14/19) at (468, 599) on #arrowLeft
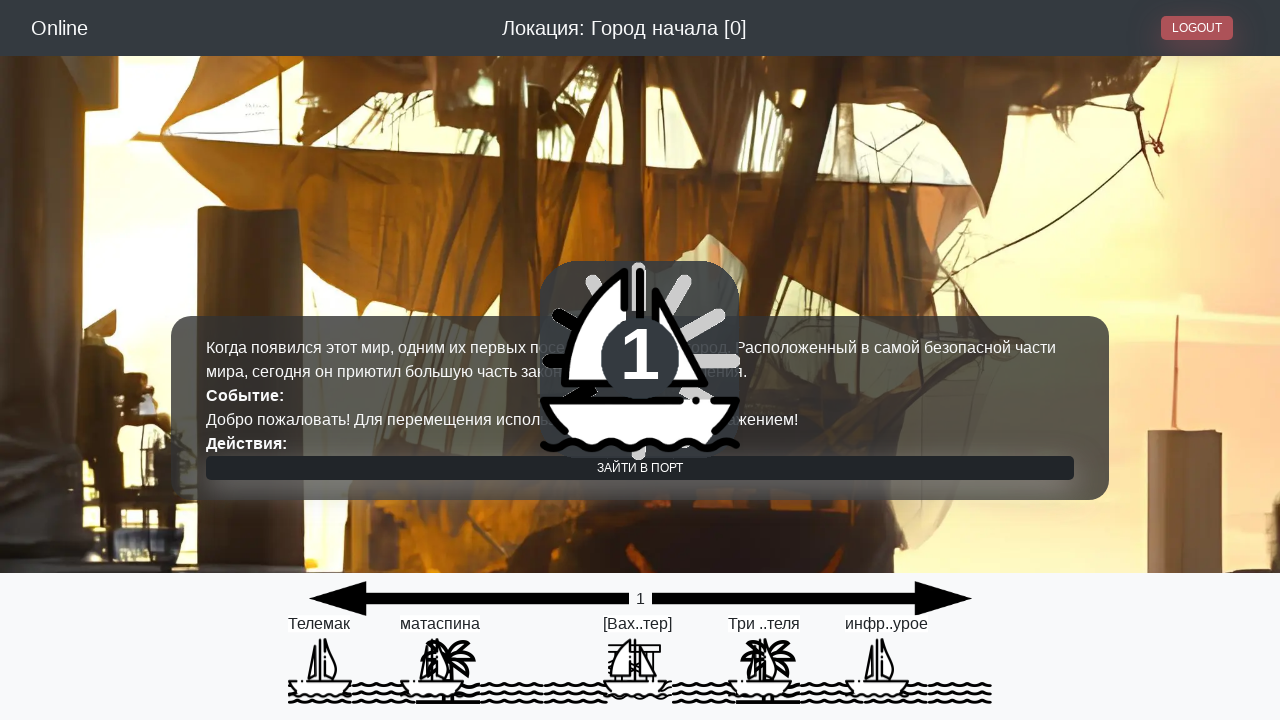

Clicked left arrow to verify place boundaries (iteration 15/19) at (468, 599) on #arrowLeft
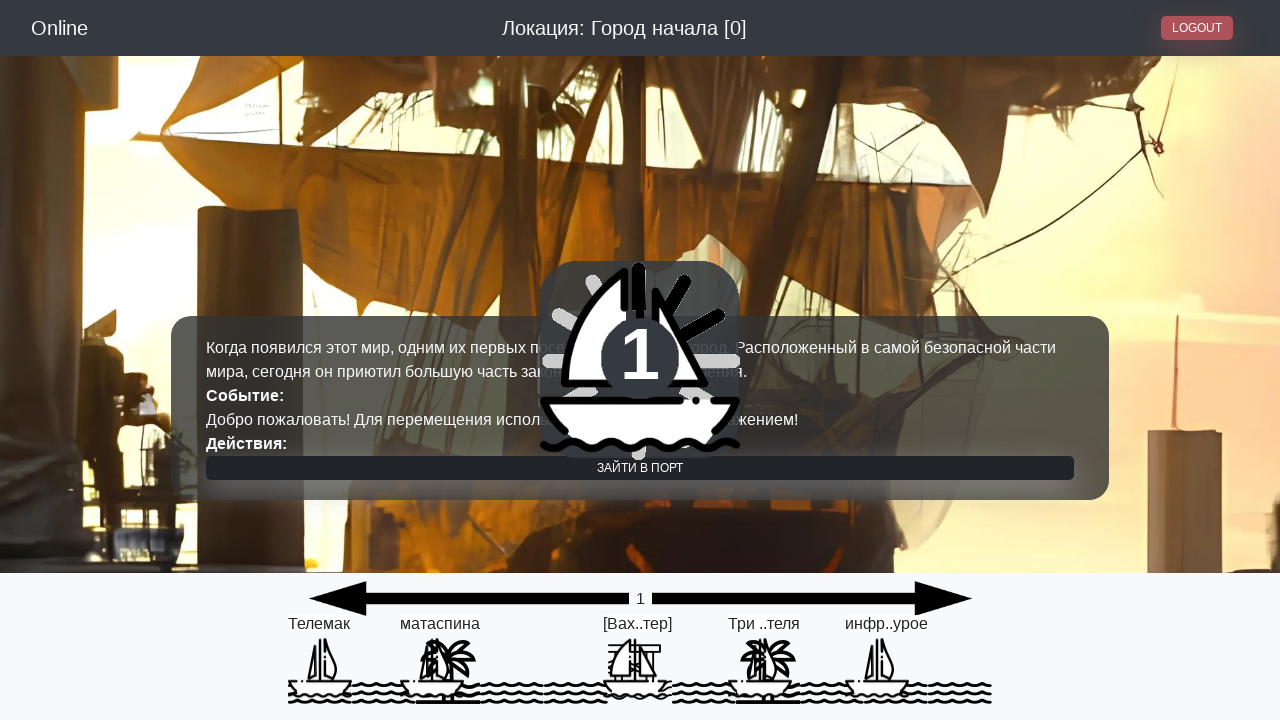

Clicked left arrow to verify place boundaries (iteration 16/19) at (468, 599) on #arrowLeft
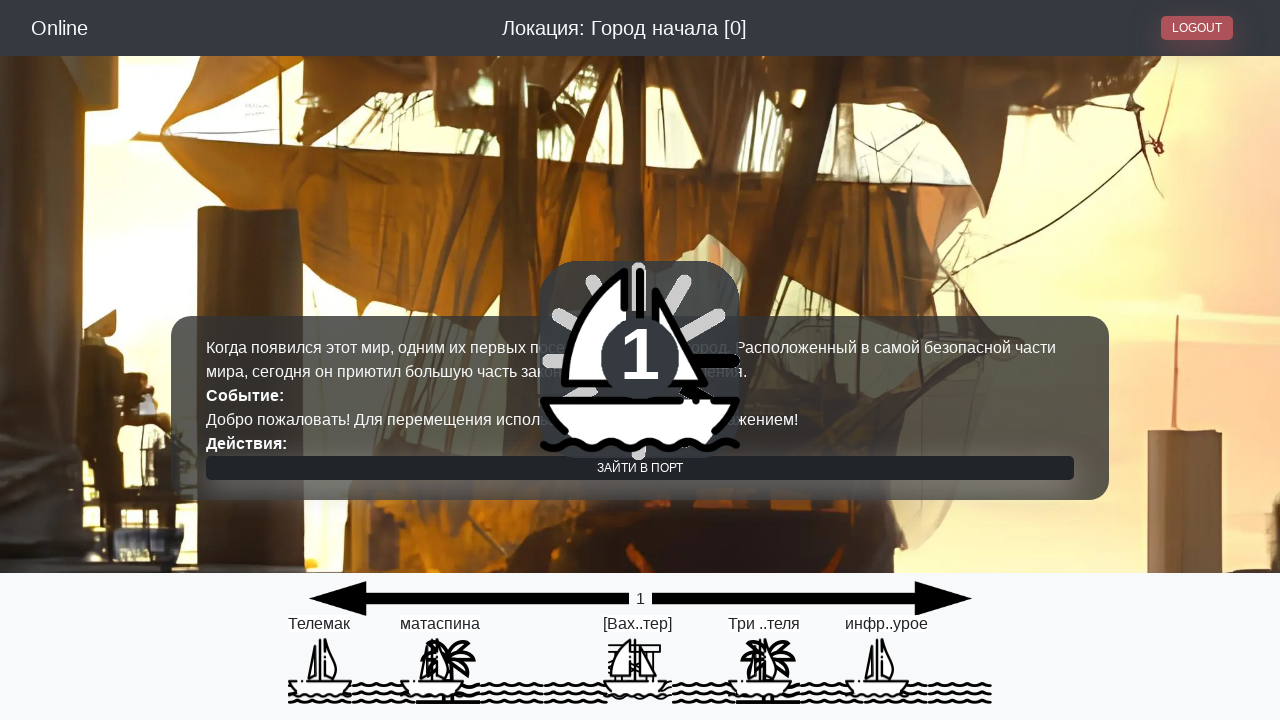

Clicked left arrow to verify place boundaries (iteration 17/19) at (468, 599) on #arrowLeft
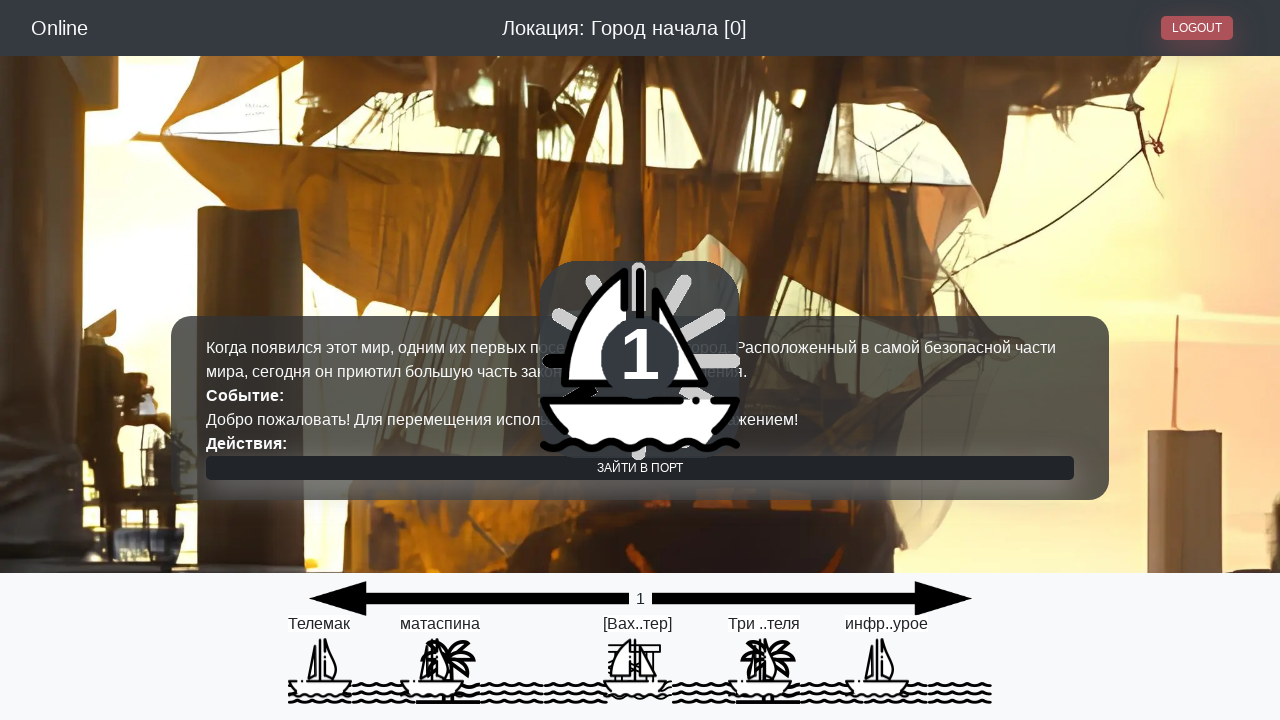

Clicked left arrow to verify place boundaries (iteration 18/19) at (468, 599) on #arrowLeft
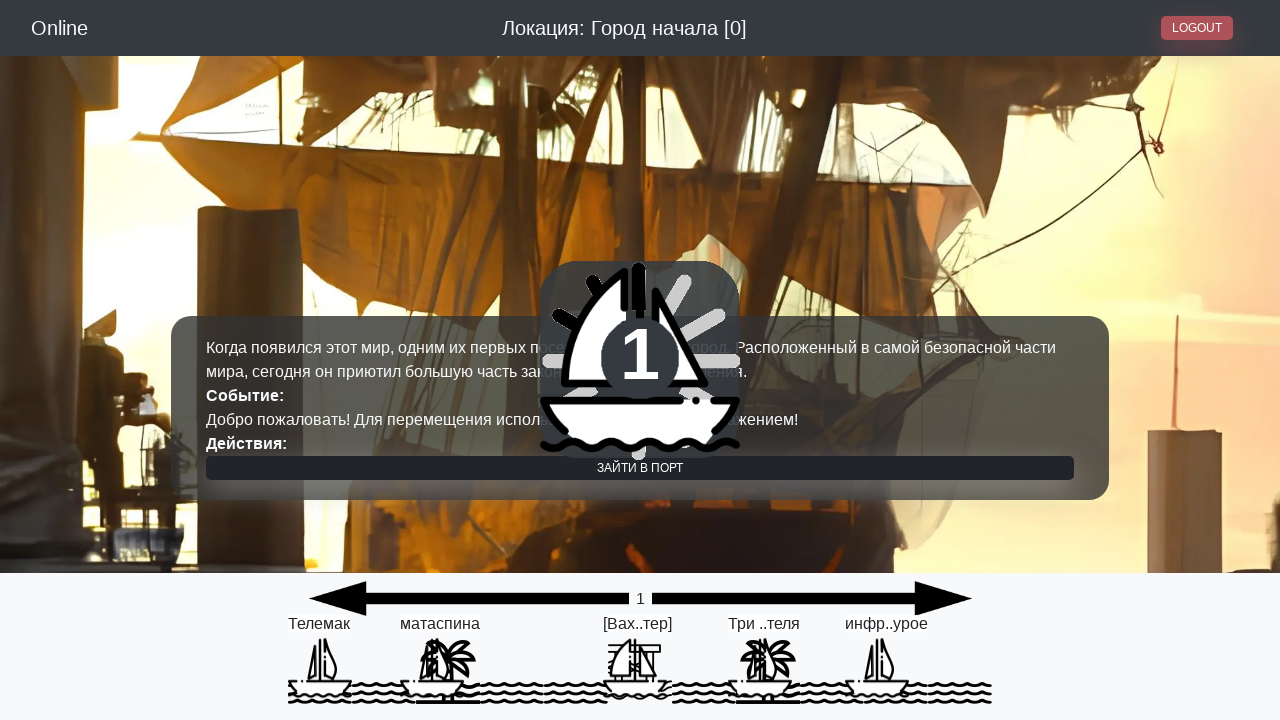

Clicked left arrow to verify place boundaries (iteration 19/19) at (468, 599) on #arrowLeft
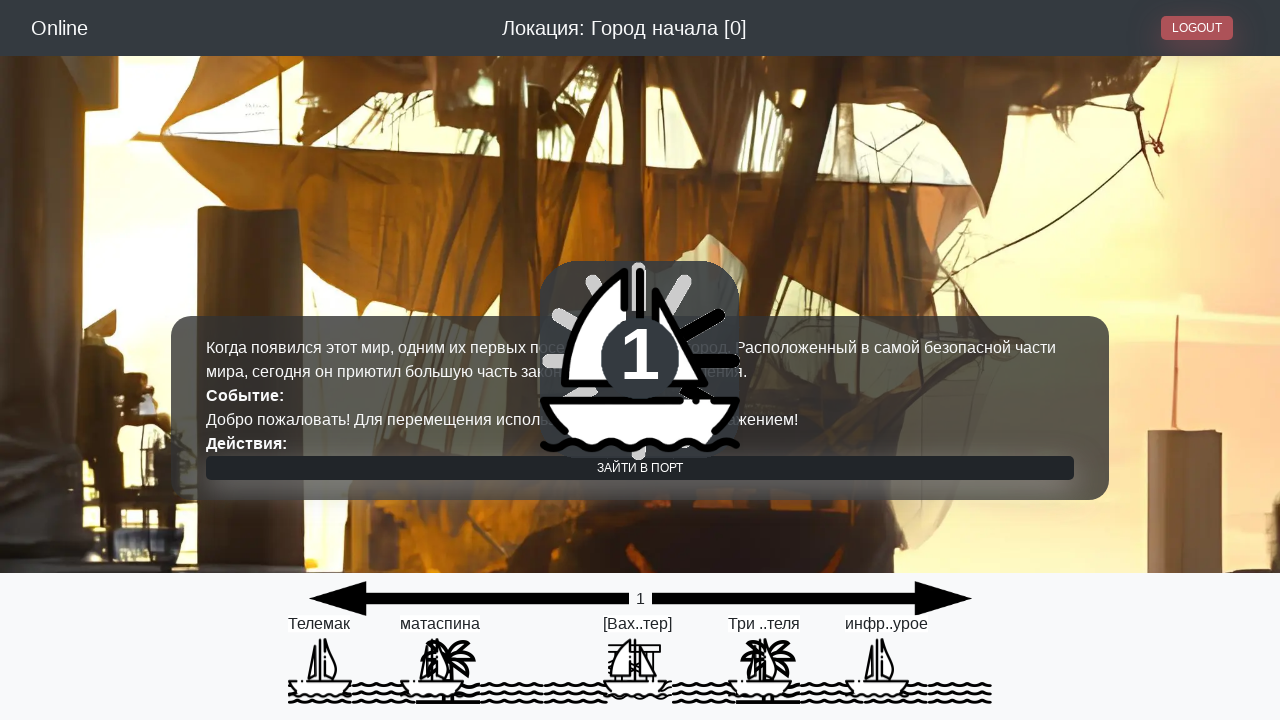

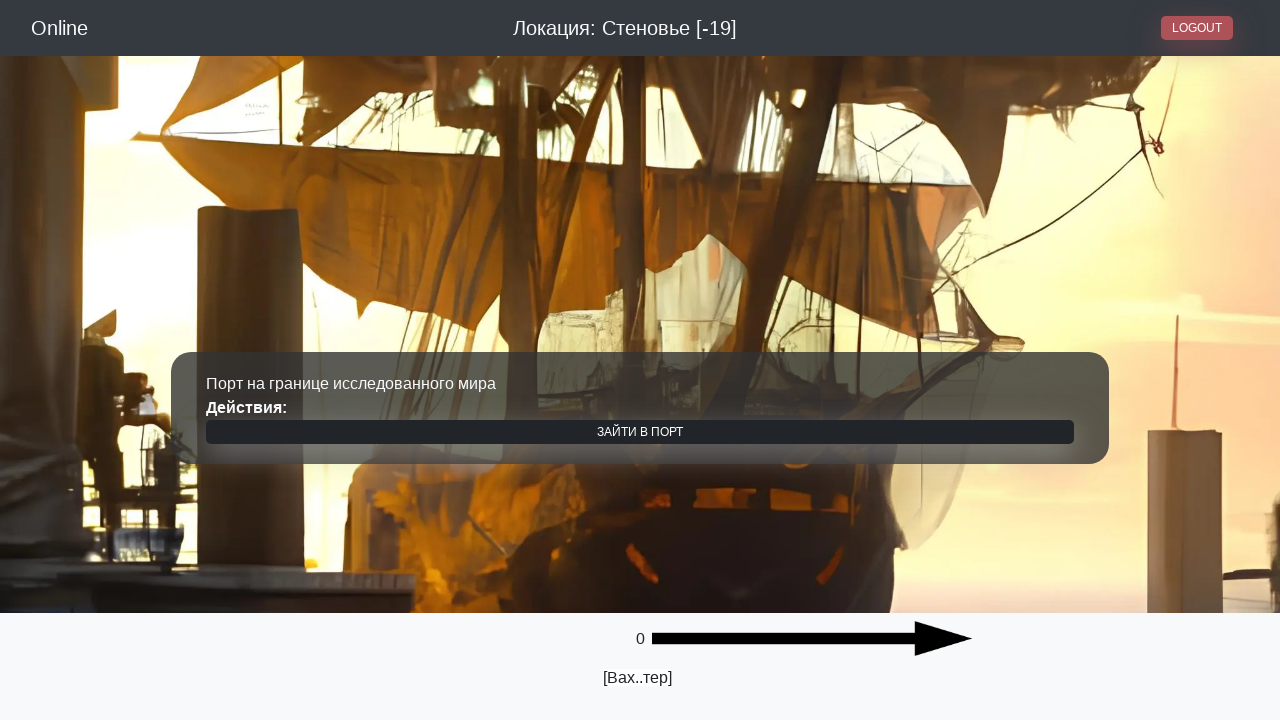